Tests clicking the Primary button and verifies its text content

Starting URL: https://formy-project.herokuapp.com/buttons

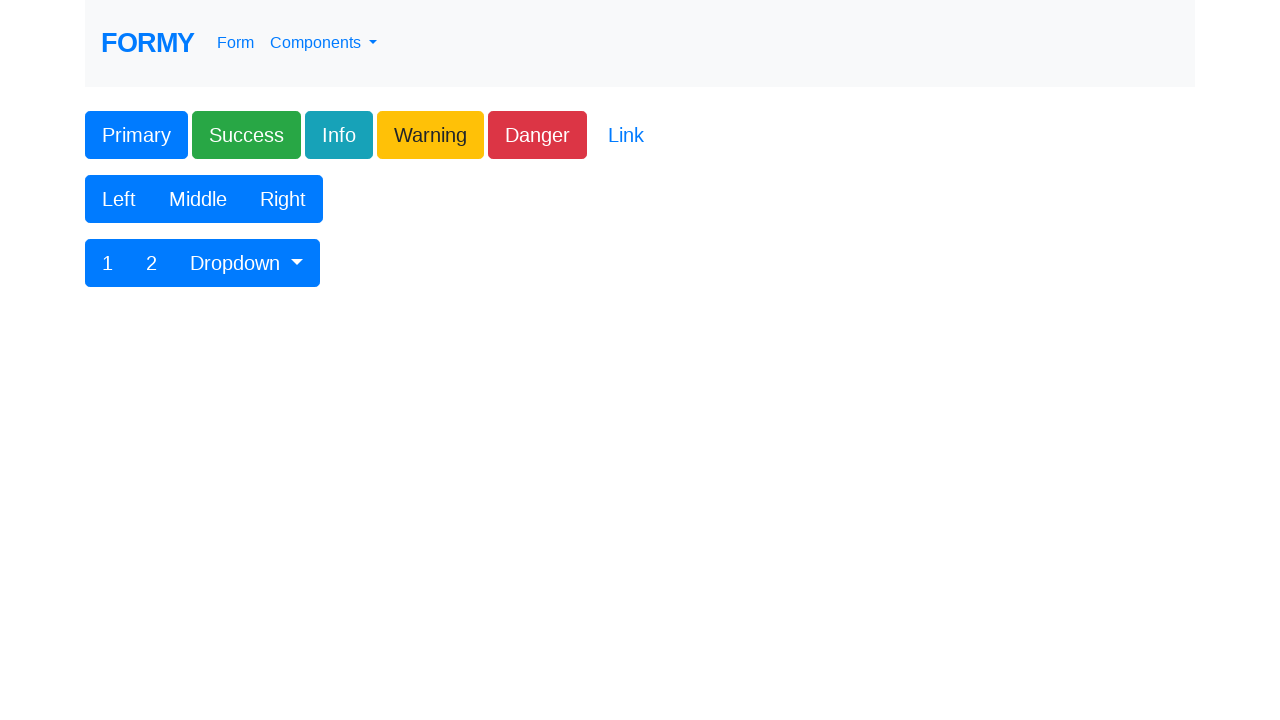

Clicked the Primary button at (136, 135) on xpath=//button[normalize-space()='Primary']
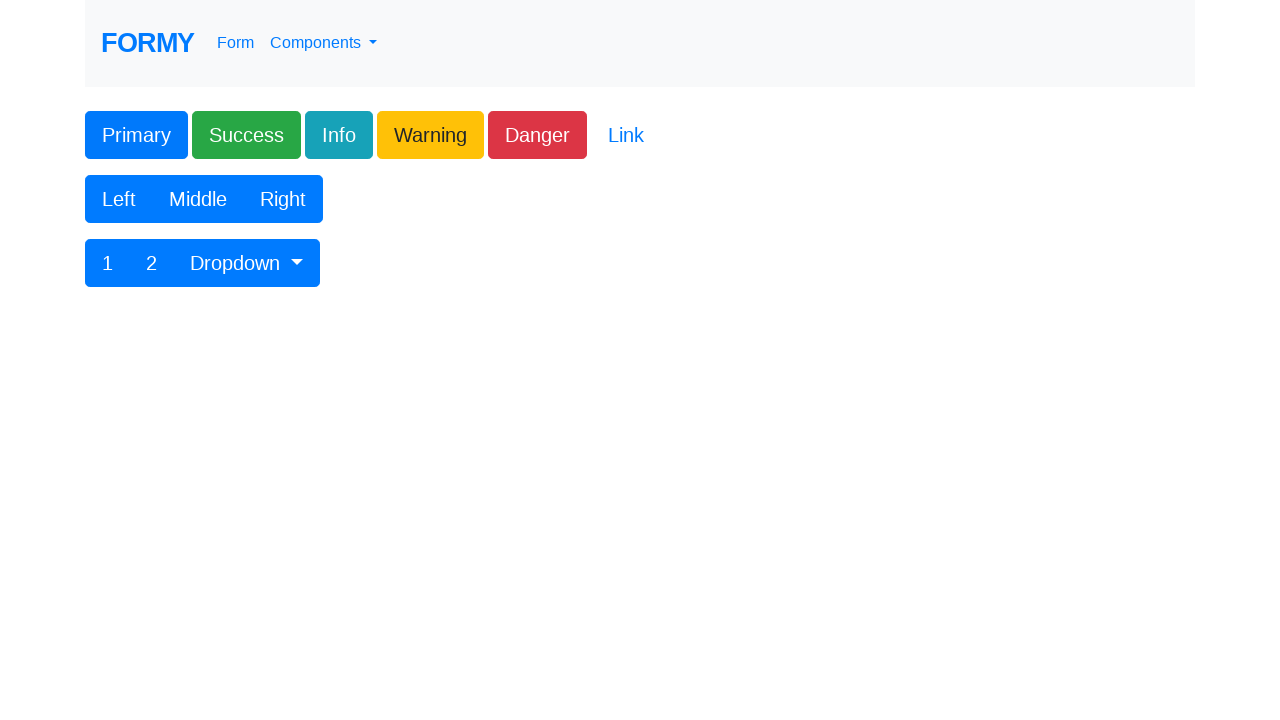

Verified Primary button text content is 'Primary'
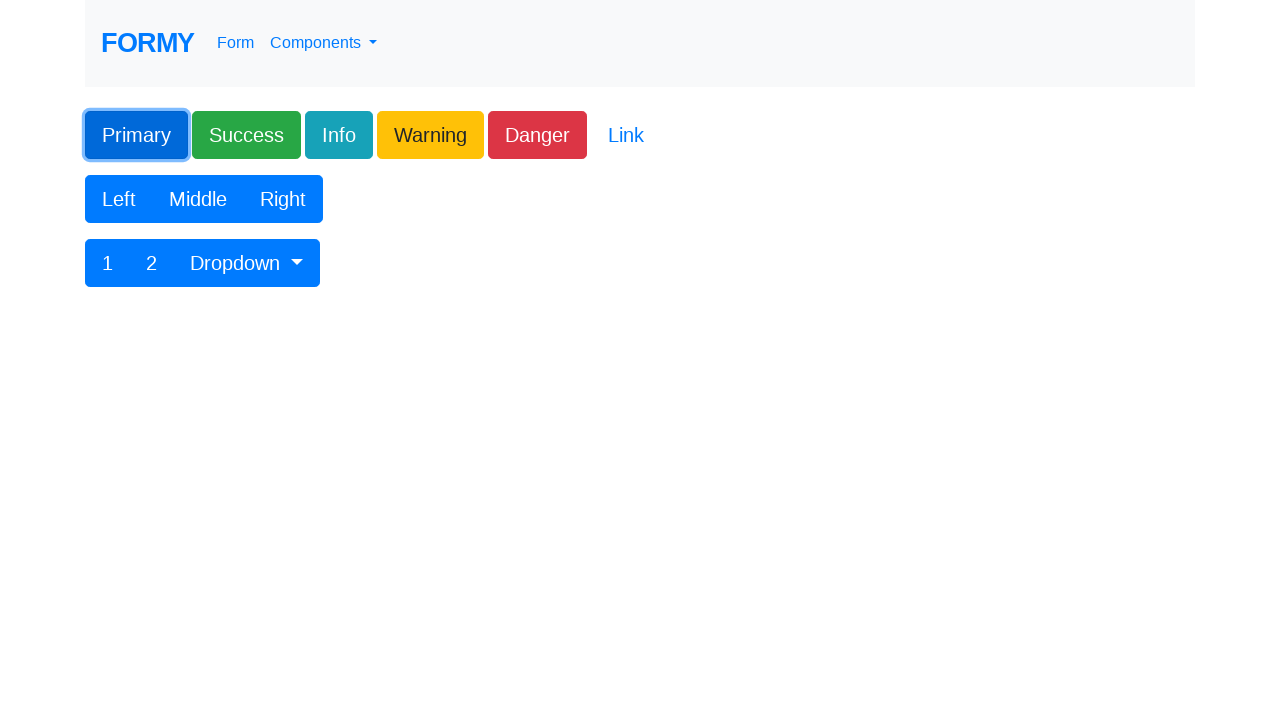

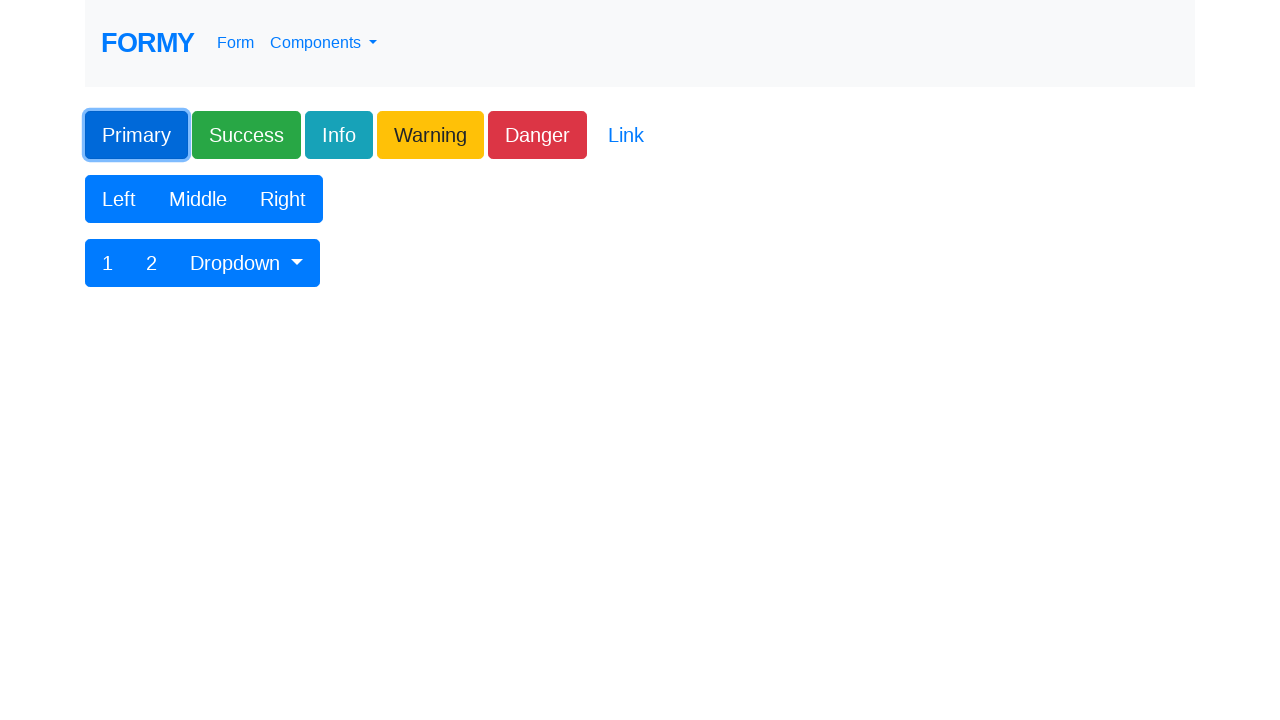